Tests that the browser back button works correctly with routing filters

Starting URL: https://demo.playwright.dev/todomvc

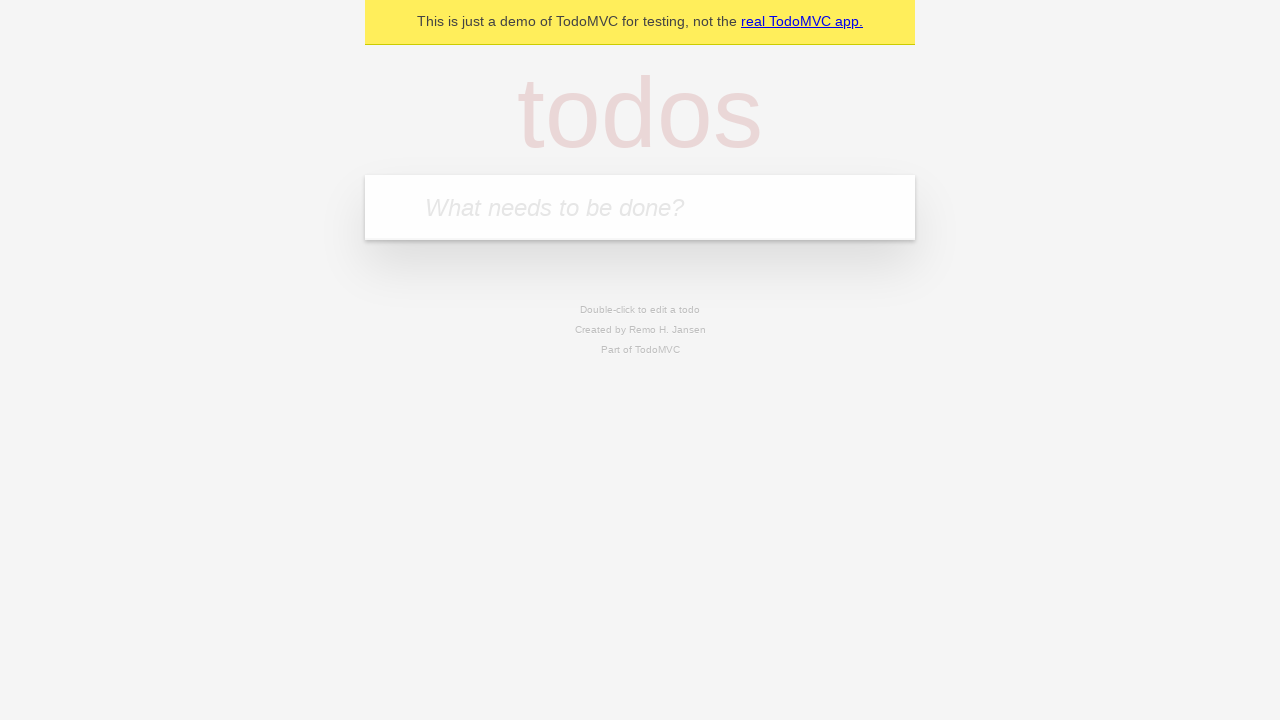

Filled todo input with 'buy some cheese' on internal:attr=[placeholder="What needs to be done?"i]
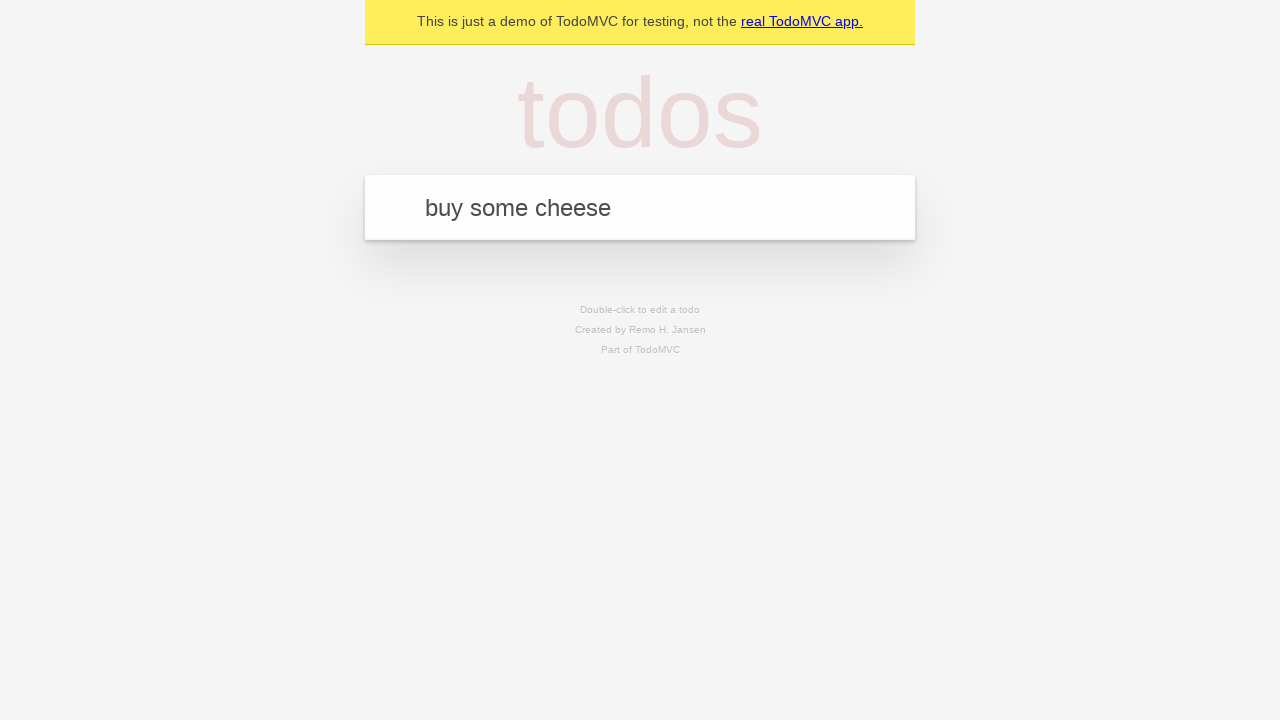

Pressed Enter to add first todo on internal:attr=[placeholder="What needs to be done?"i]
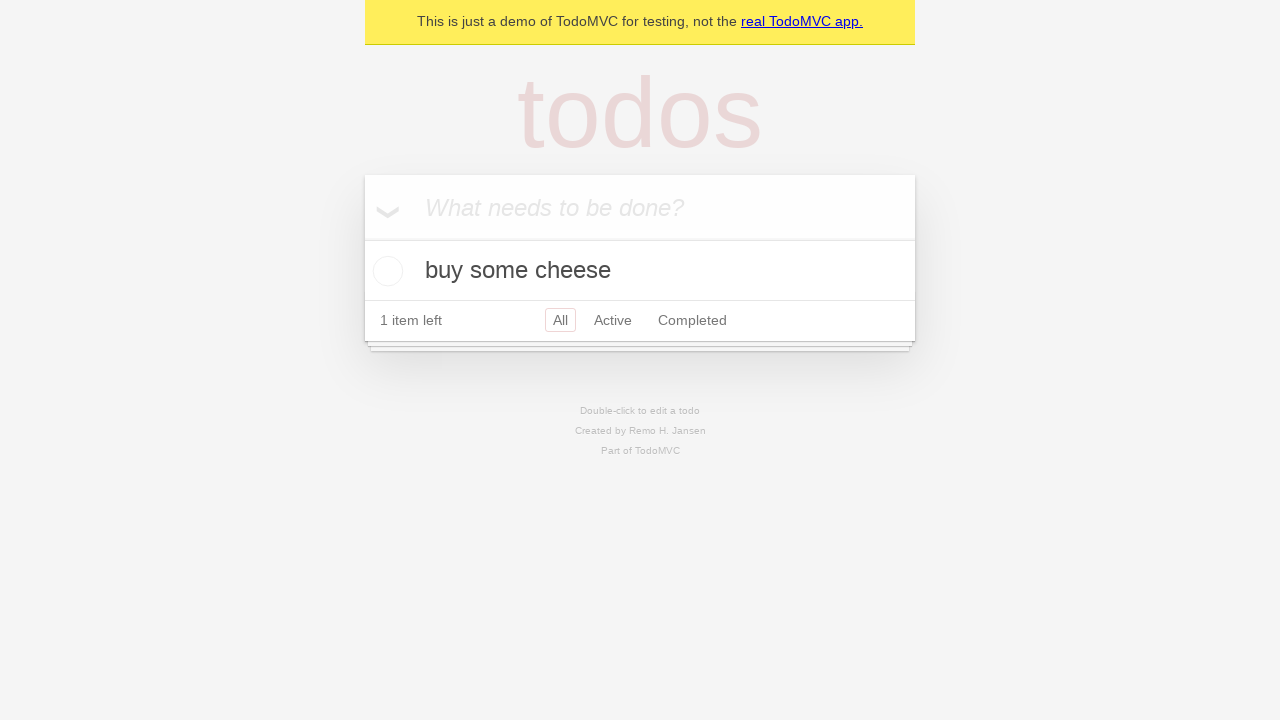

Filled todo input with 'feed the cat' on internal:attr=[placeholder="What needs to be done?"i]
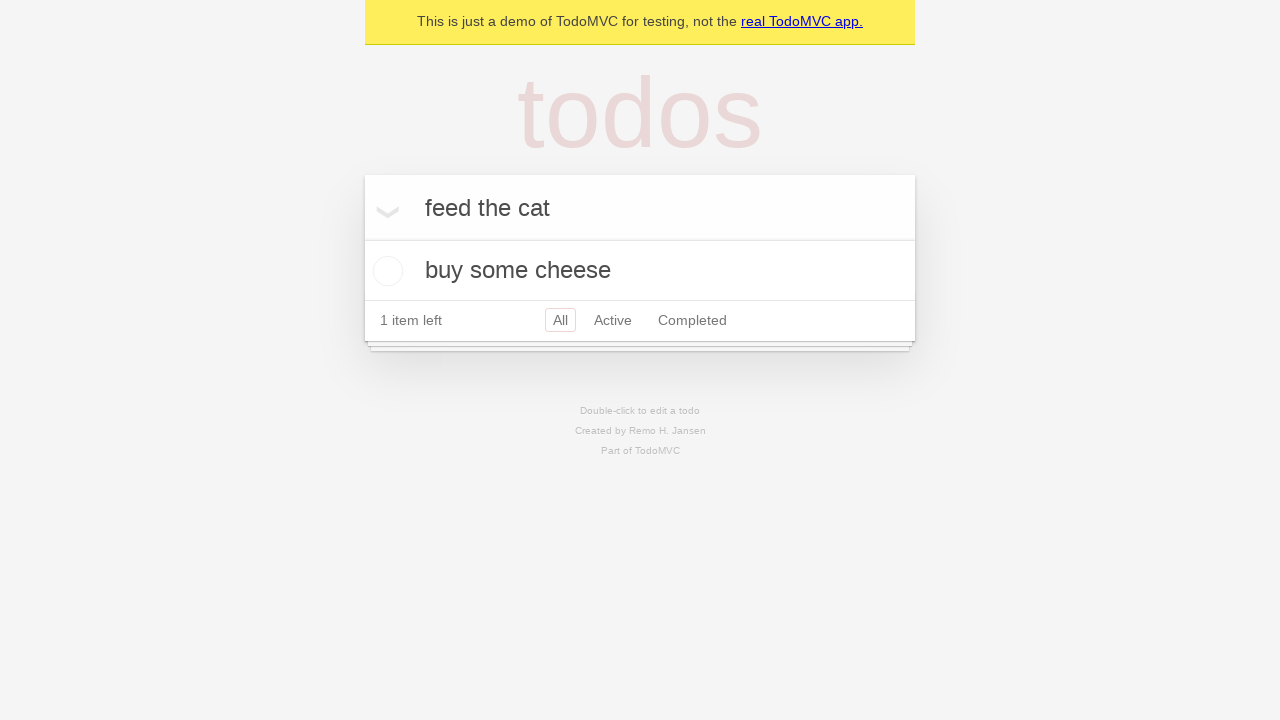

Pressed Enter to add second todo on internal:attr=[placeholder="What needs to be done?"i]
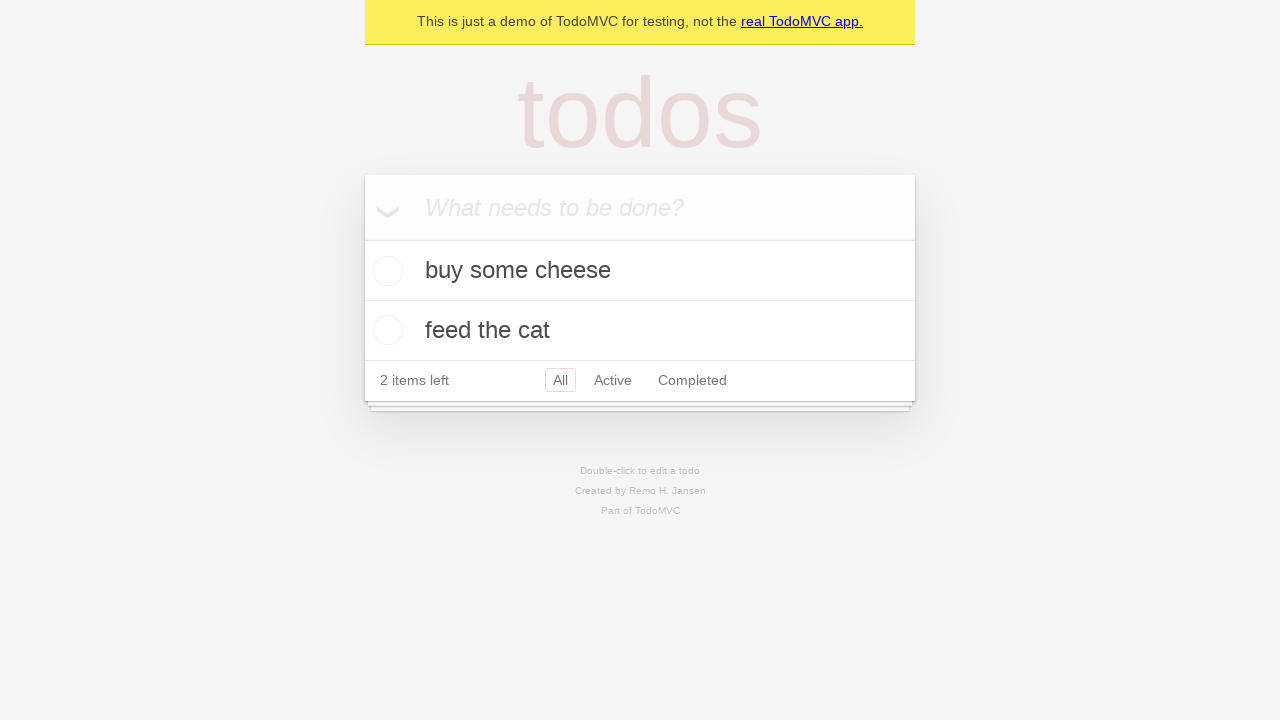

Filled todo input with 'book a doctors appointment' on internal:attr=[placeholder="What needs to be done?"i]
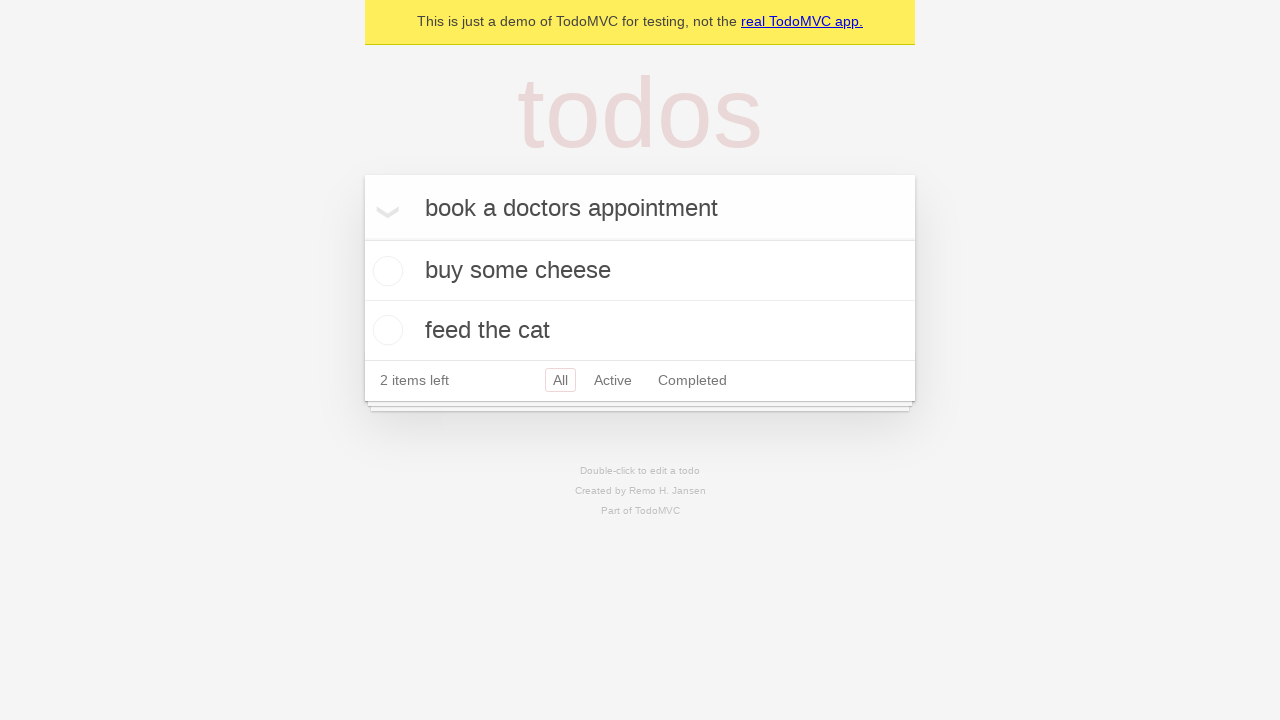

Pressed Enter to add third todo on internal:attr=[placeholder="What needs to be done?"i]
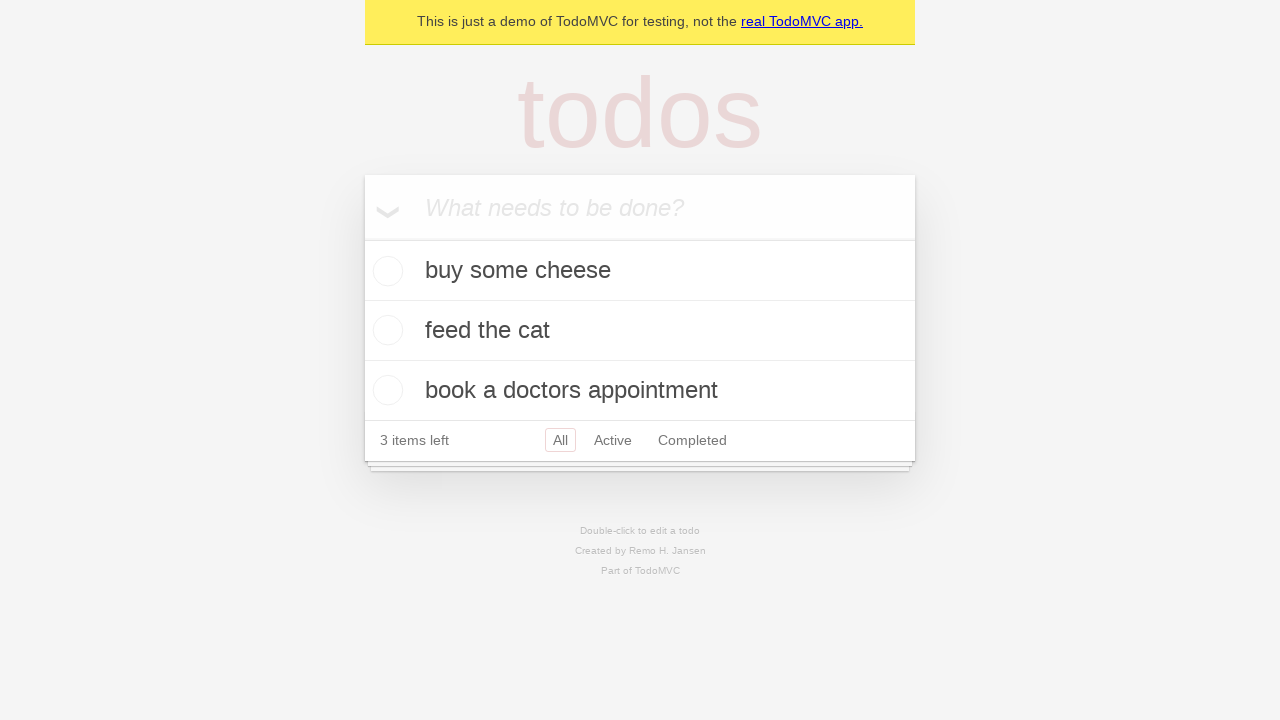

Checked the second todo item (feed the cat) at (385, 330) on internal:testid=[data-testid="todo-item"s] >> nth=1 >> internal:role=checkbox
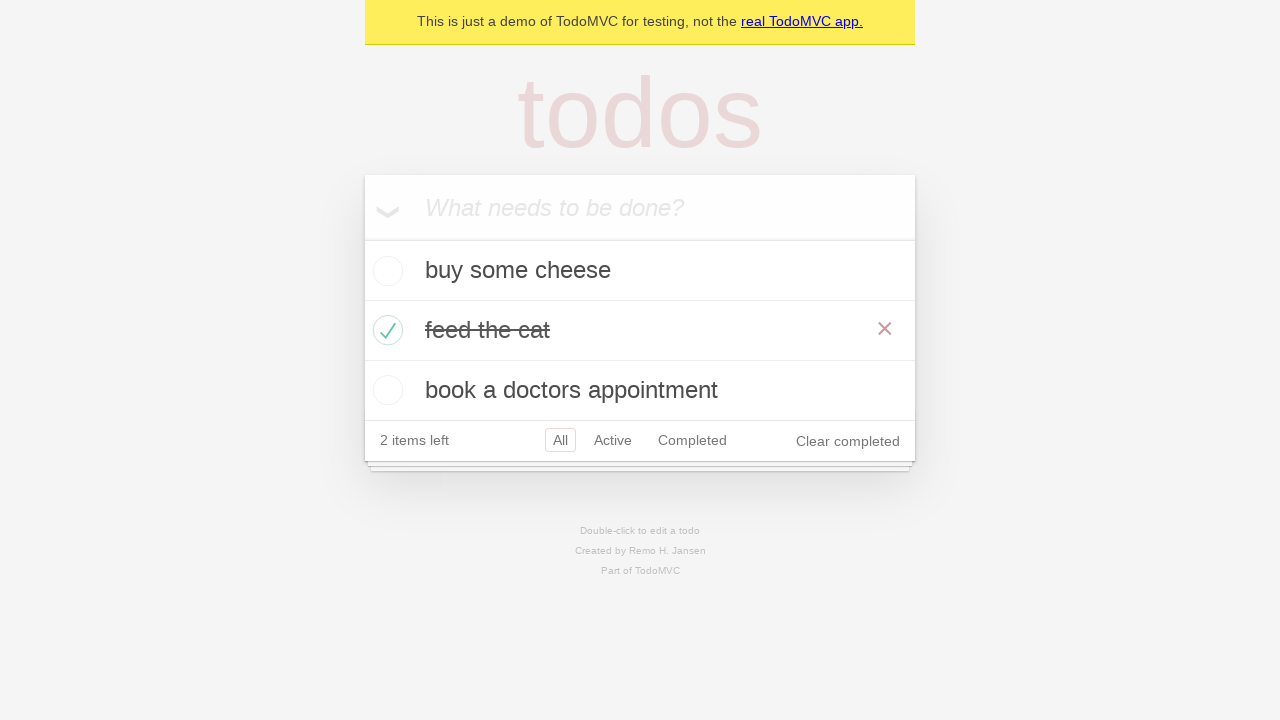

Clicked 'All' filter link at (560, 440) on internal:role=link[name="All"i]
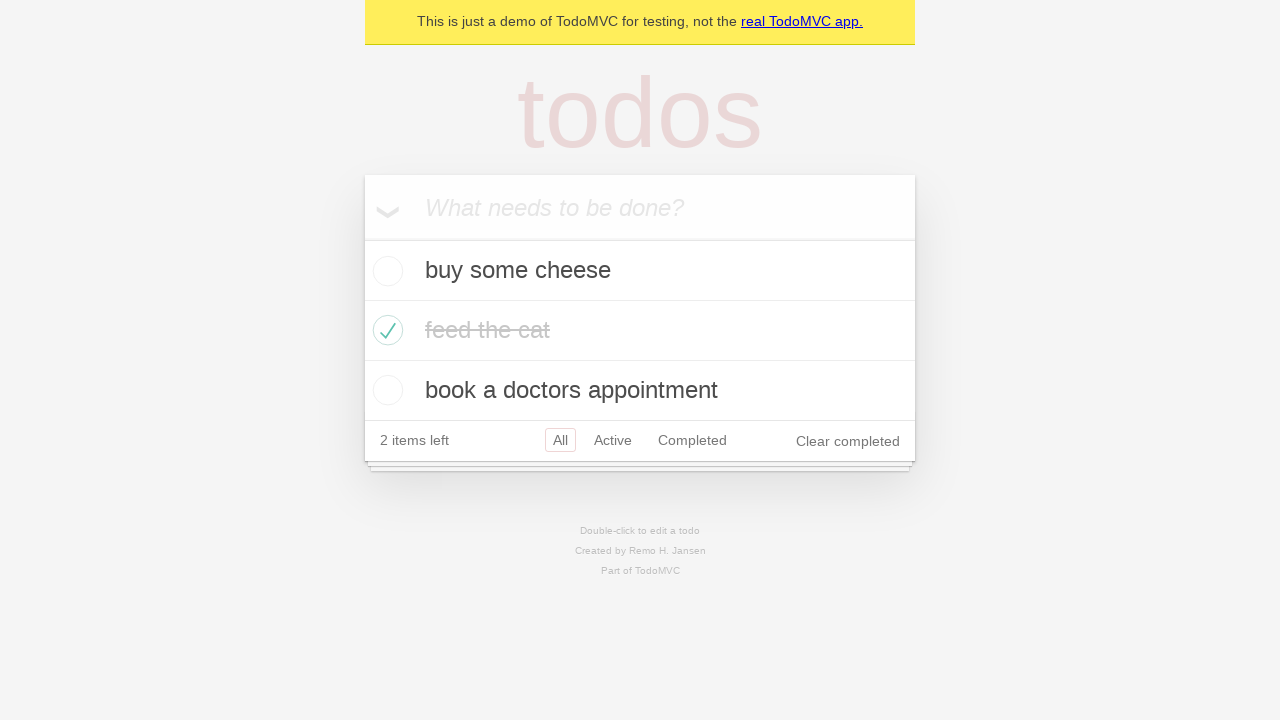

Clicked 'Active' filter link at (613, 440) on internal:role=link[name="Active"i]
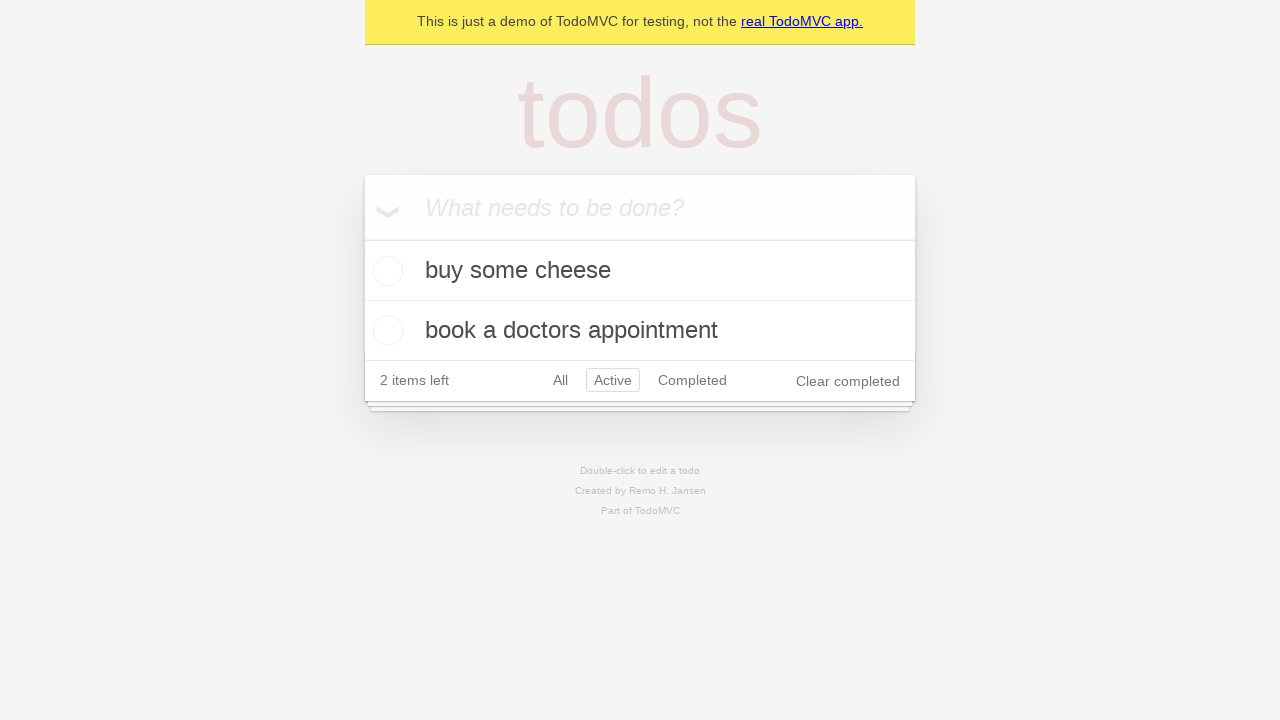

Clicked 'Completed' filter link at (692, 380) on internal:role=link[name="Completed"i]
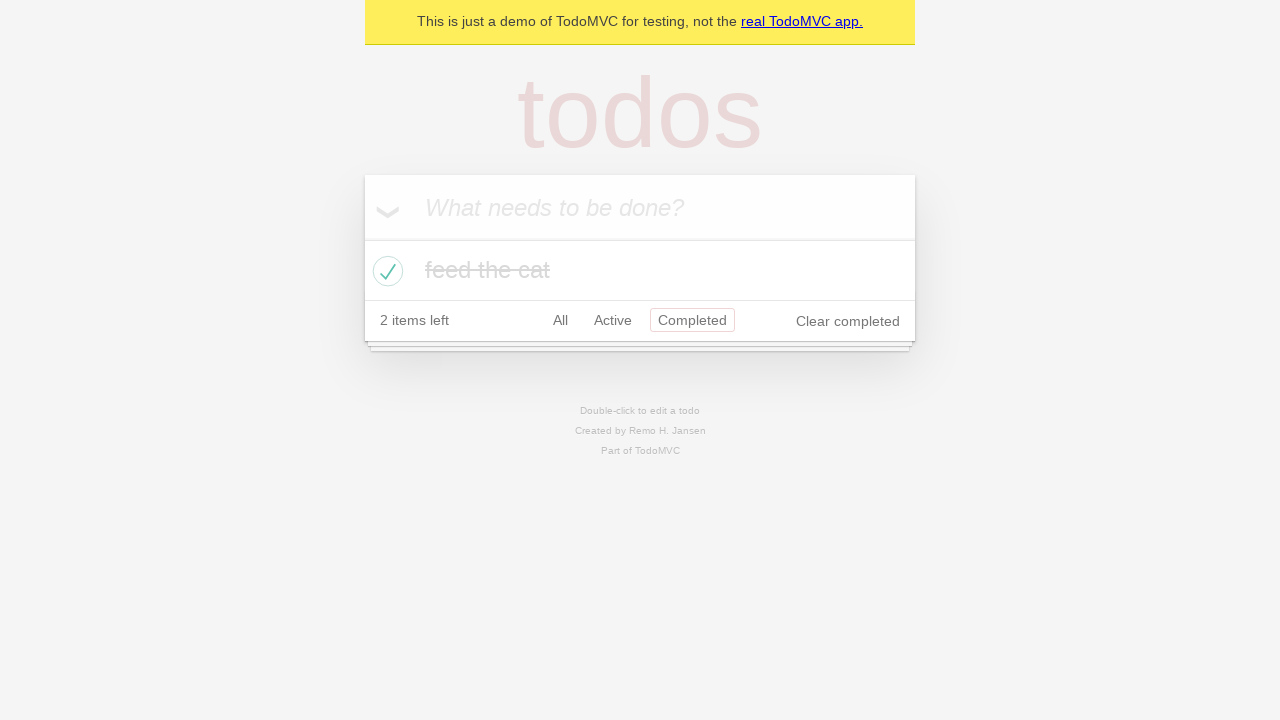

Navigated back from Completed filter (should return to Active filter)
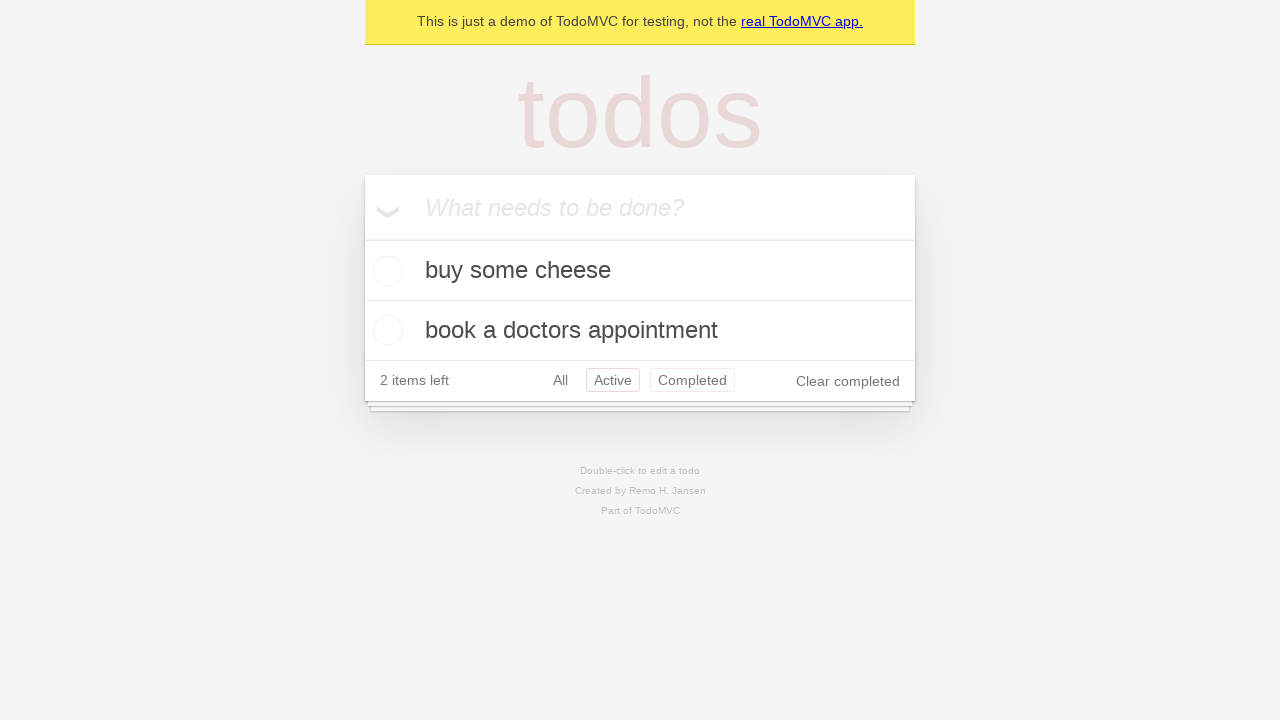

Navigated back from Active filter (should return to All filter)
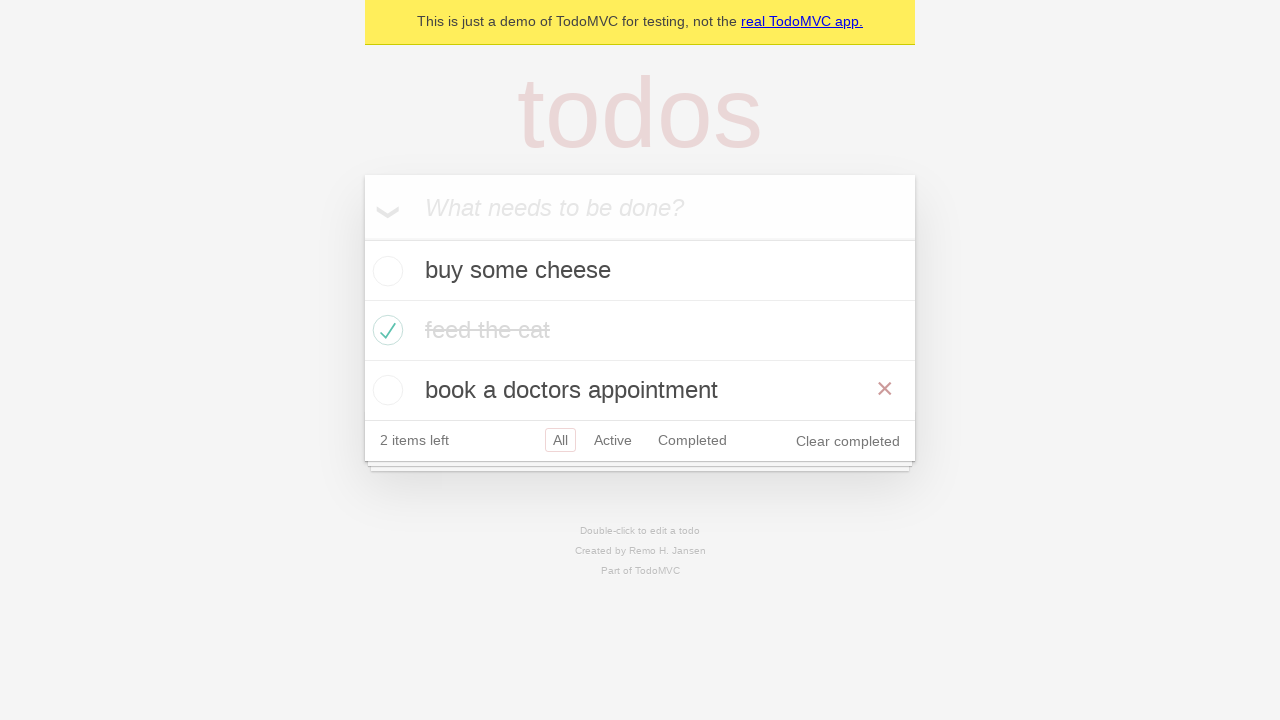

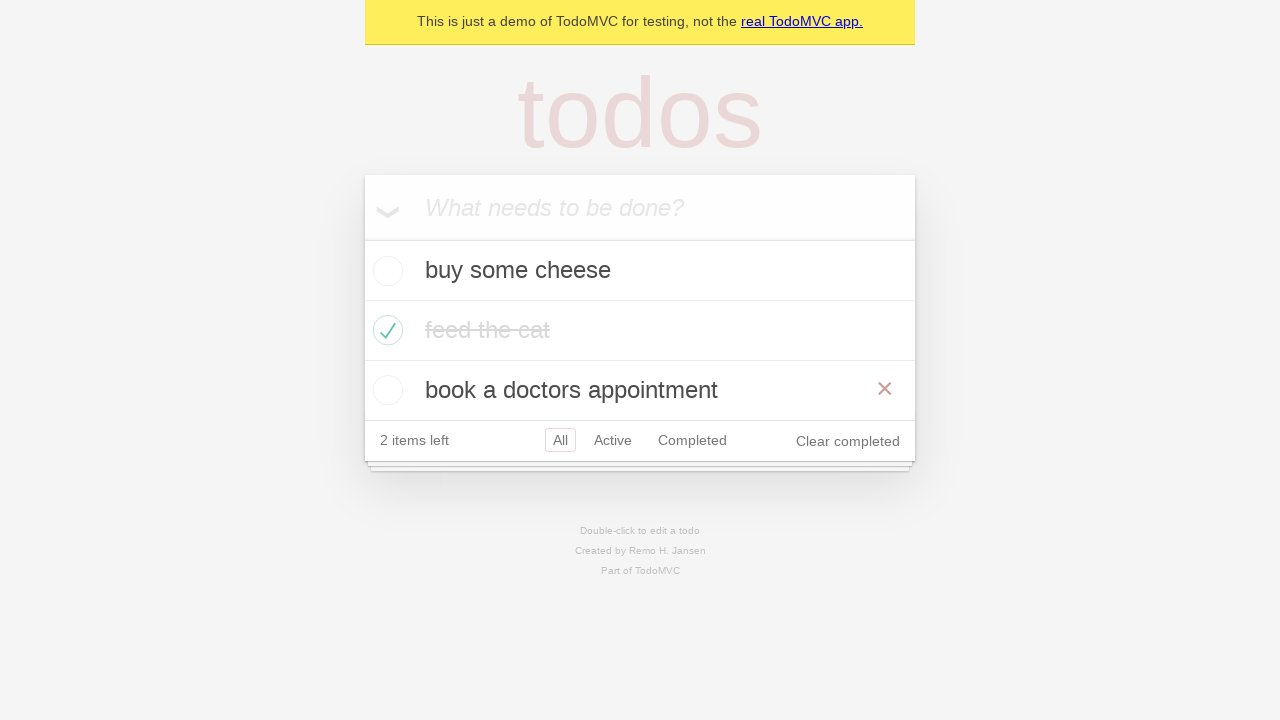